Tests submitting number guesses and verifying that the appropriate clues (higher/lower) are displayed

Starting URL: https://adrianpothuaud.github.io/guess-the-number/public/index

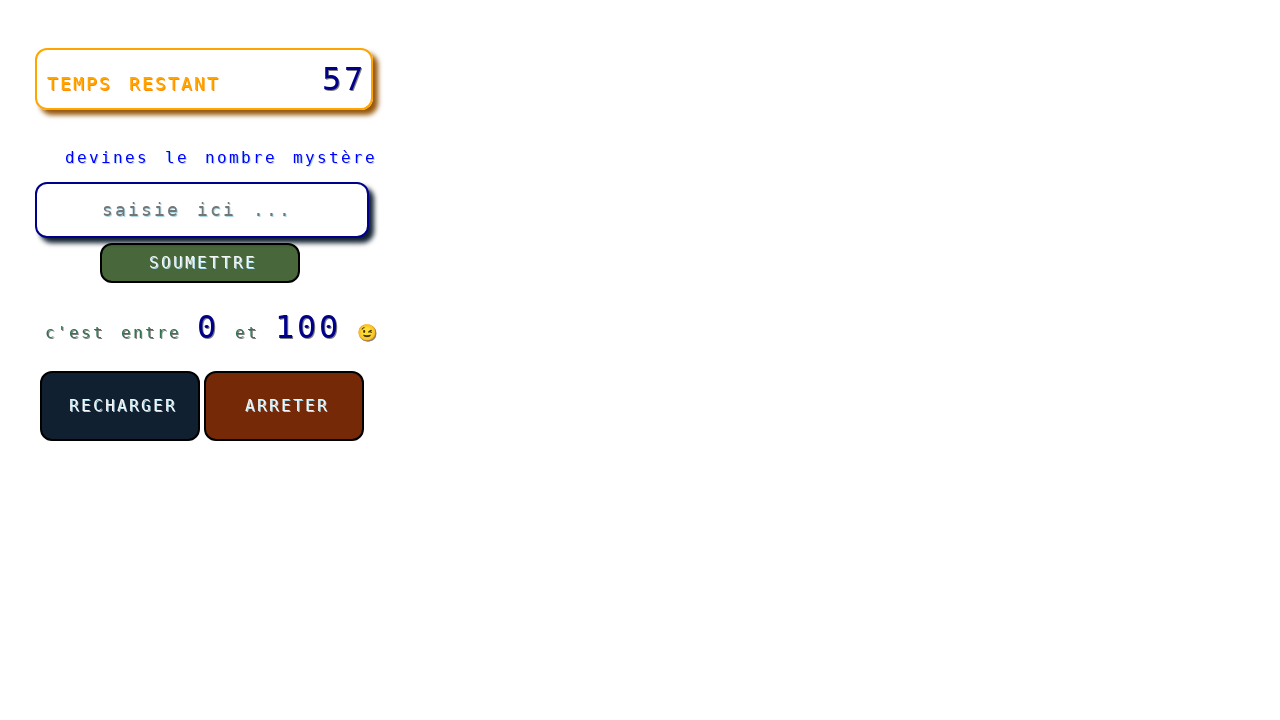

Retrieved the mystery number using JavaScript evaluation
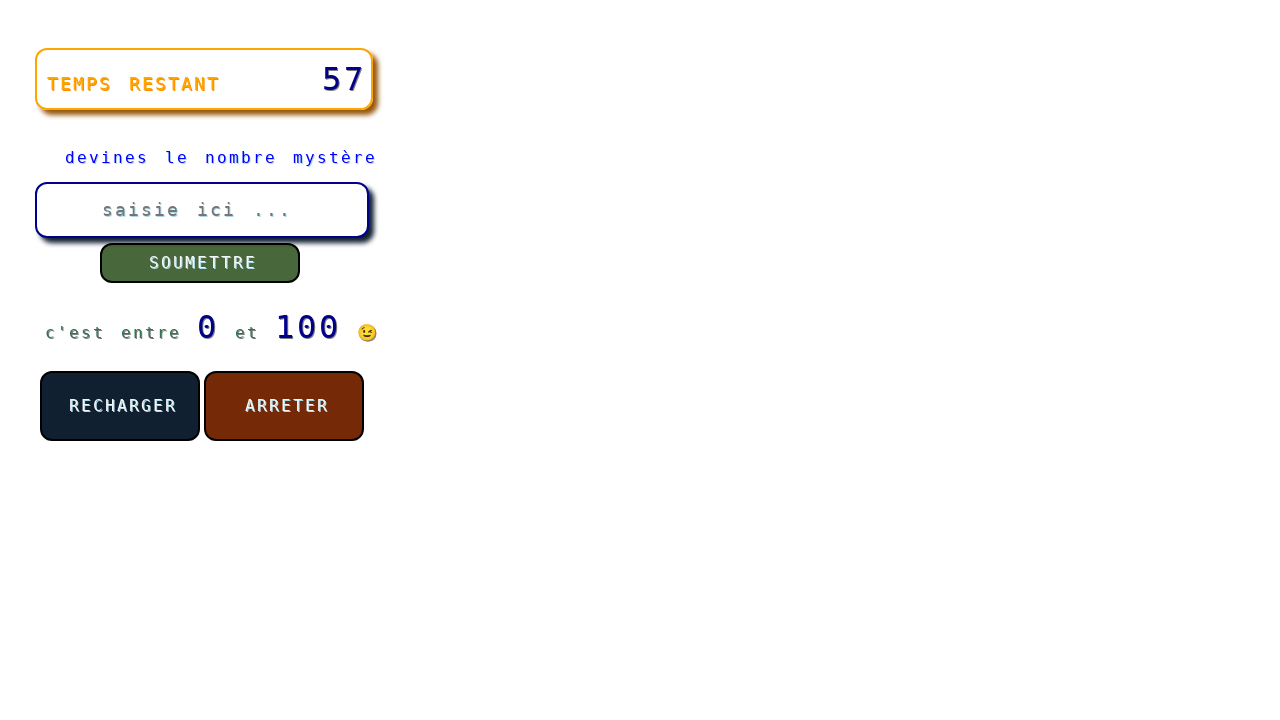

Filled guess input with lower guess value: 80 on #guessInput
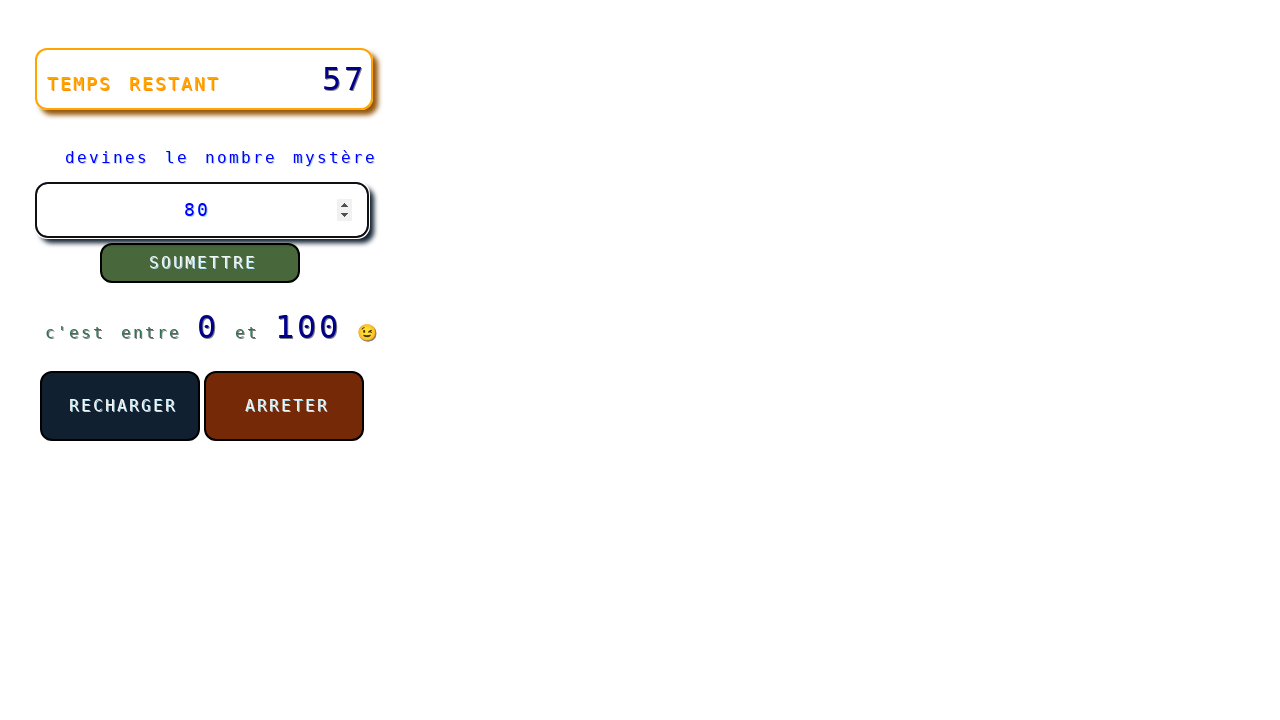

Clicked submit button to check lower guess at (200, 263) on #submitBtn
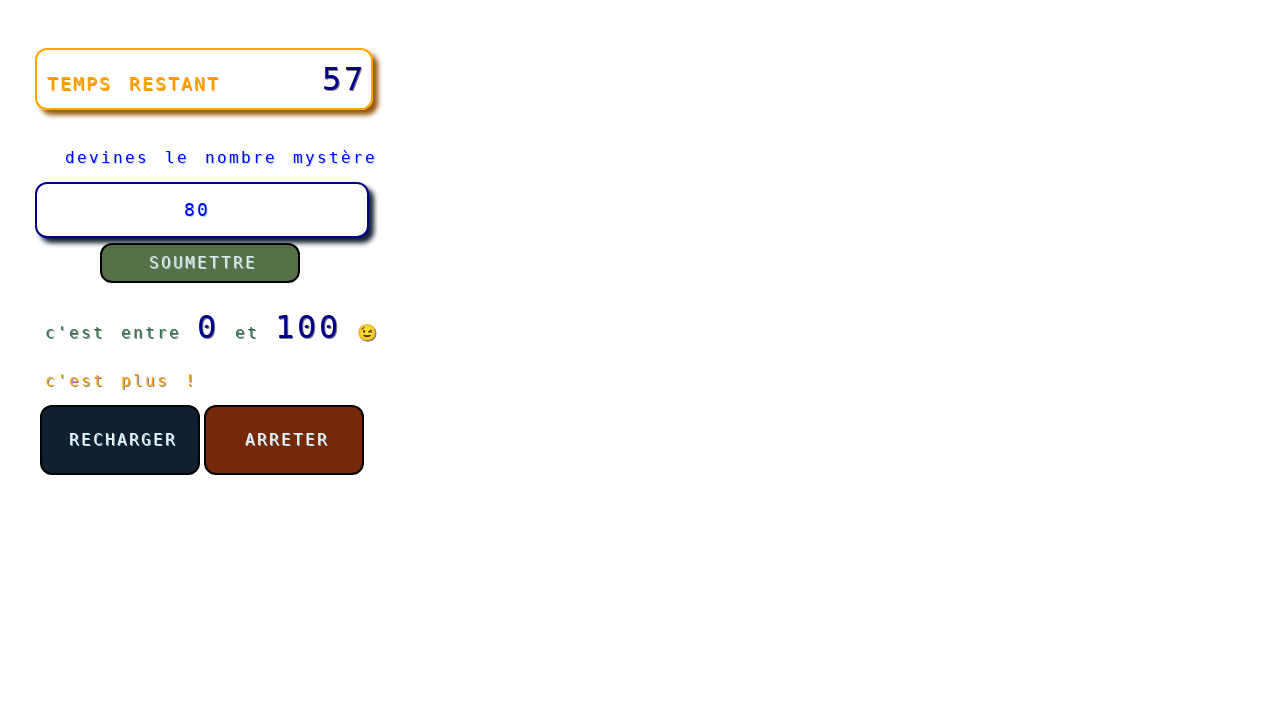

Verified 'more' clue appeared, indicating guess was too low
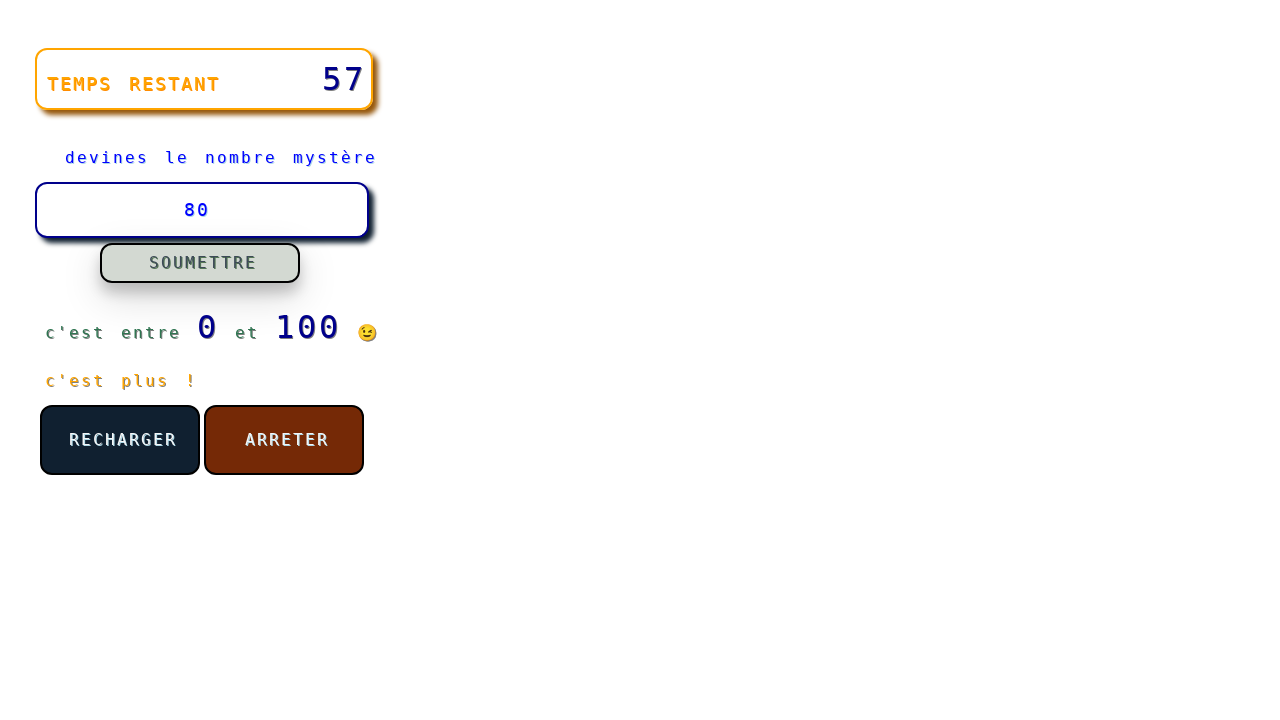

Cleared the guess input field on #guessInput
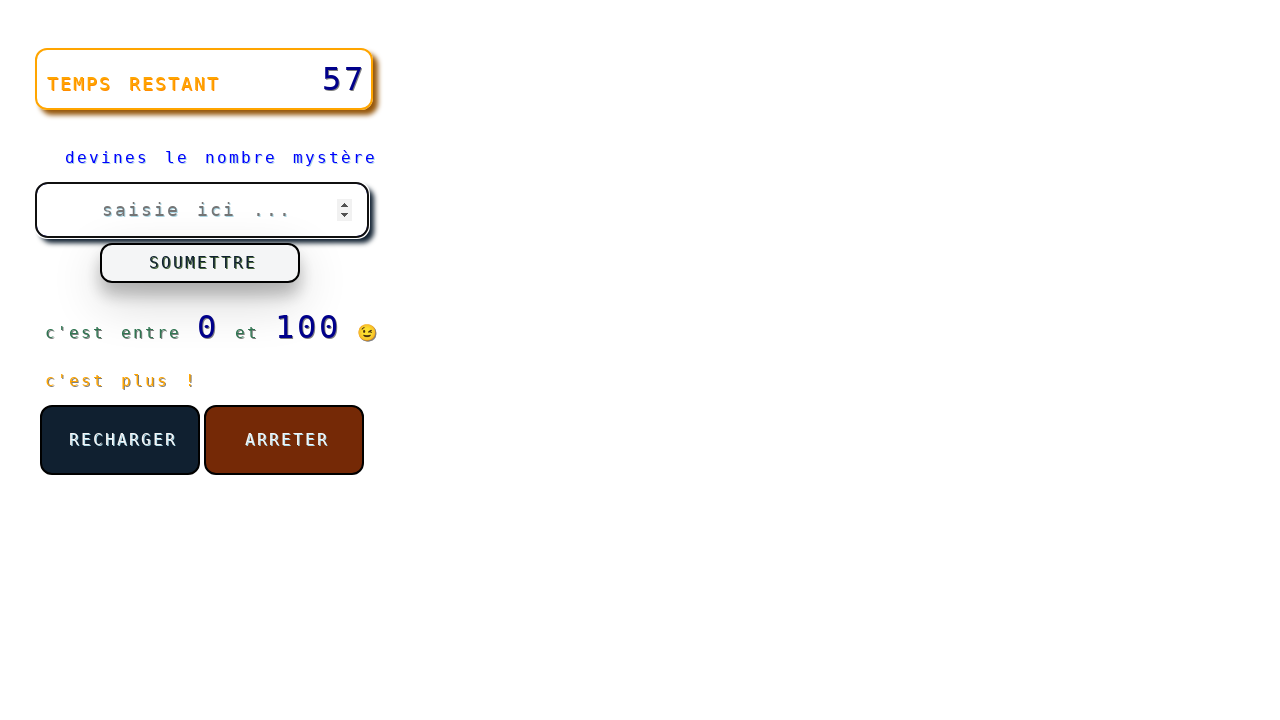

Filled guess input with higher guess value: 100 on #guessInput
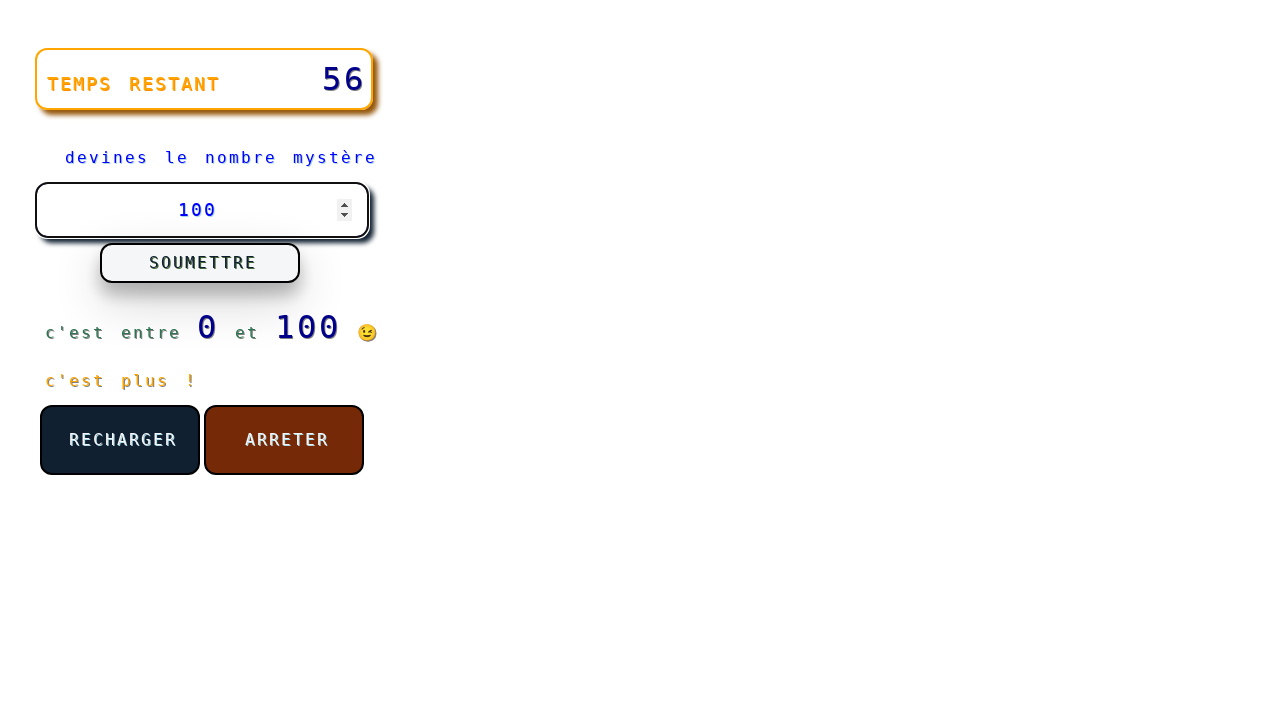

Clicked submit button to check higher guess at (200, 263) on #submitBtn
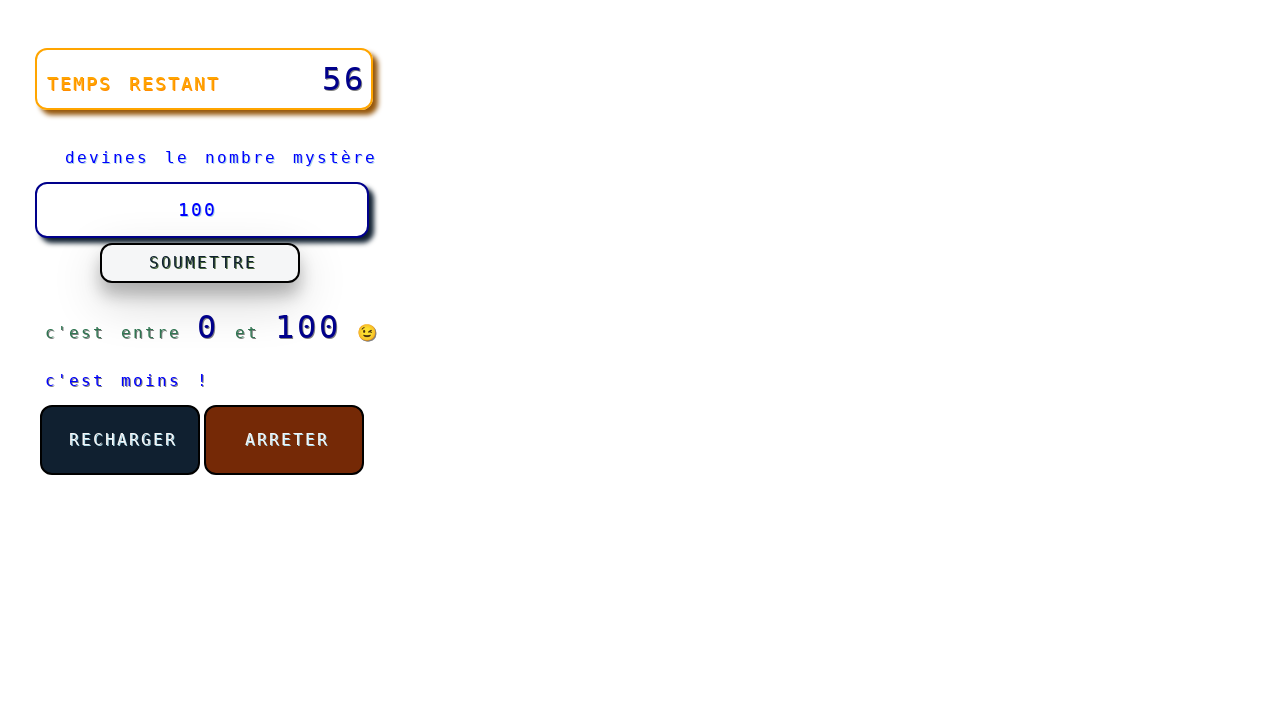

Verified 'less' clue appeared, indicating guess was too high
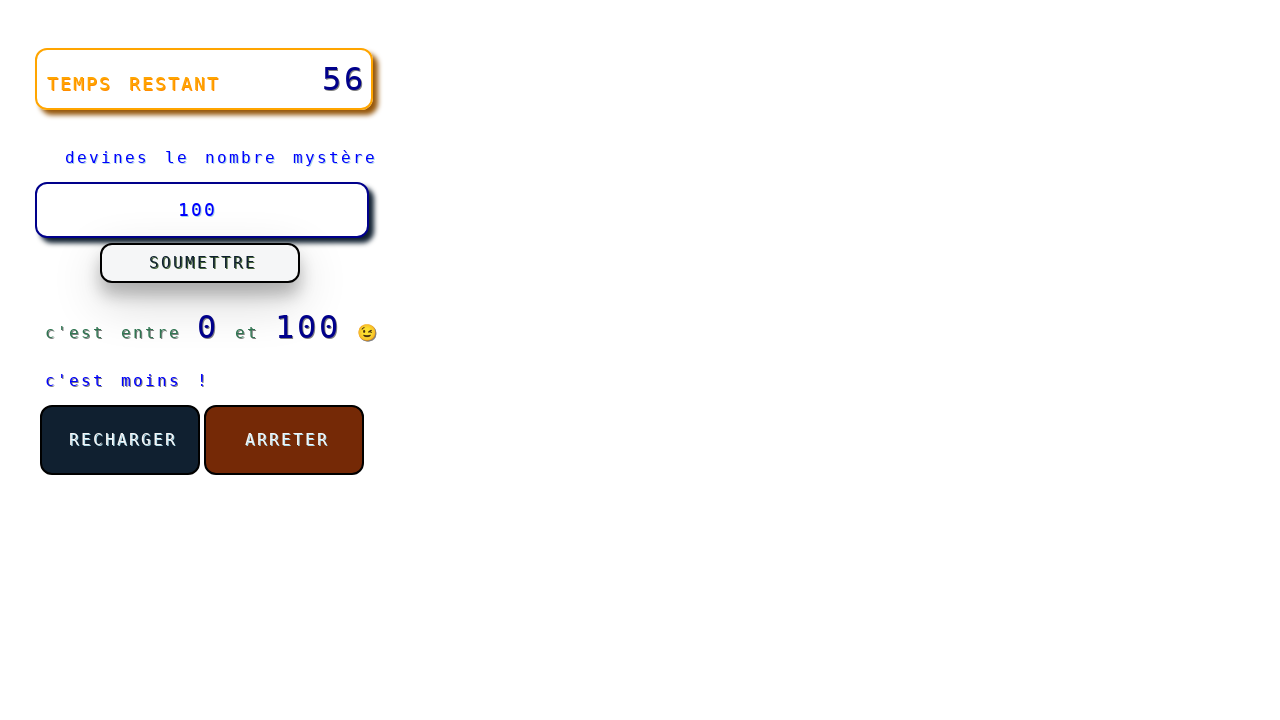

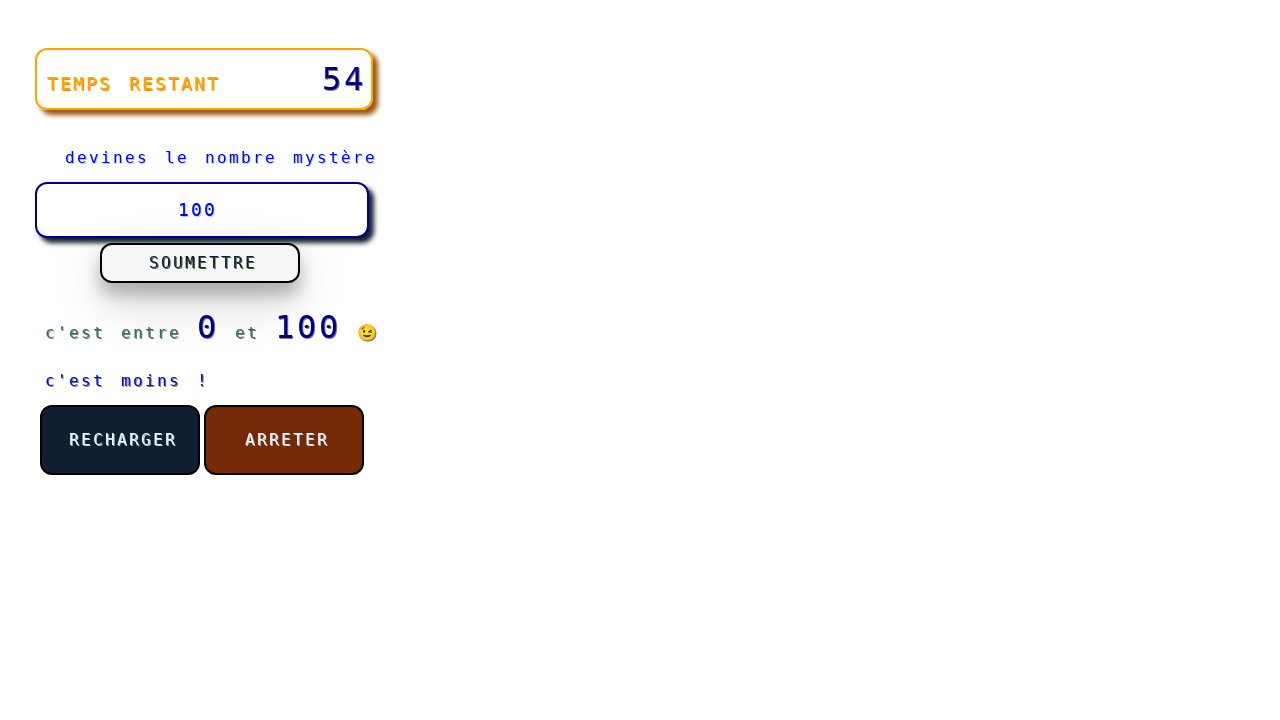